Tests accordion functionality on the iBrance website by clicking all accordion headers to expand them, then clicking again to collapse them all.

Starting URL: https://www.ibrance.com/about-ibrance

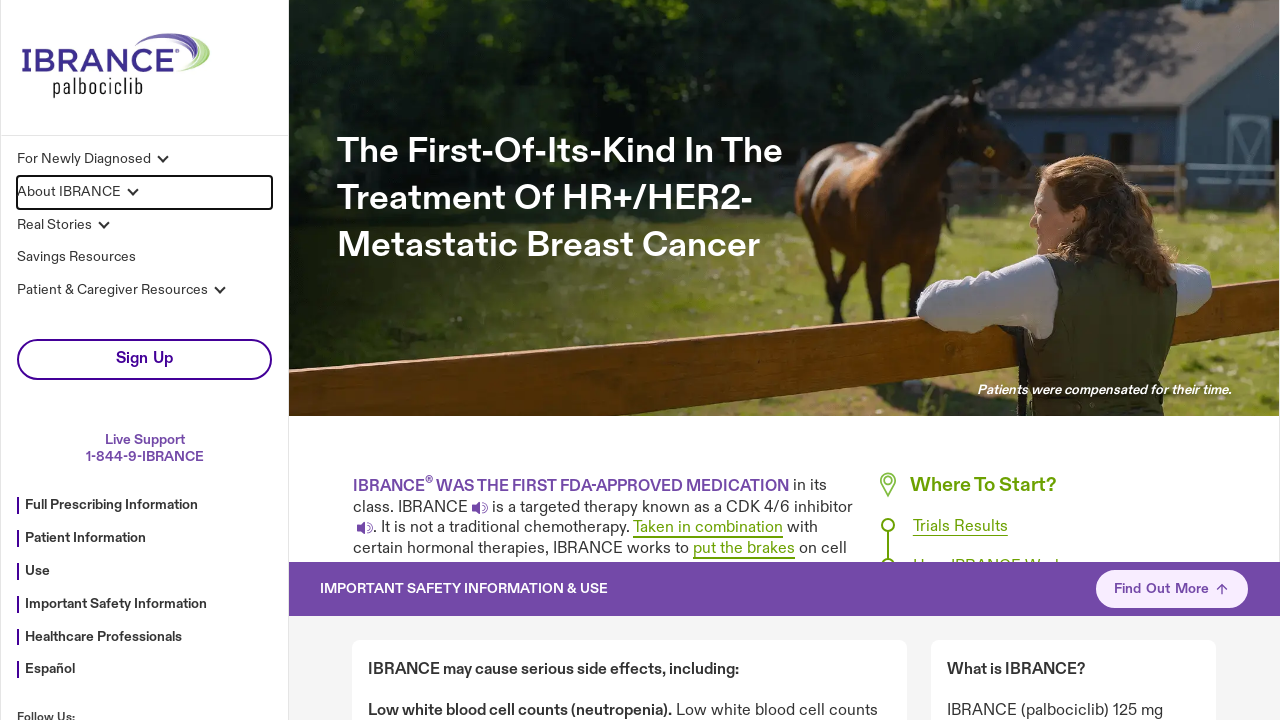

Waited for page to reach networkidle state
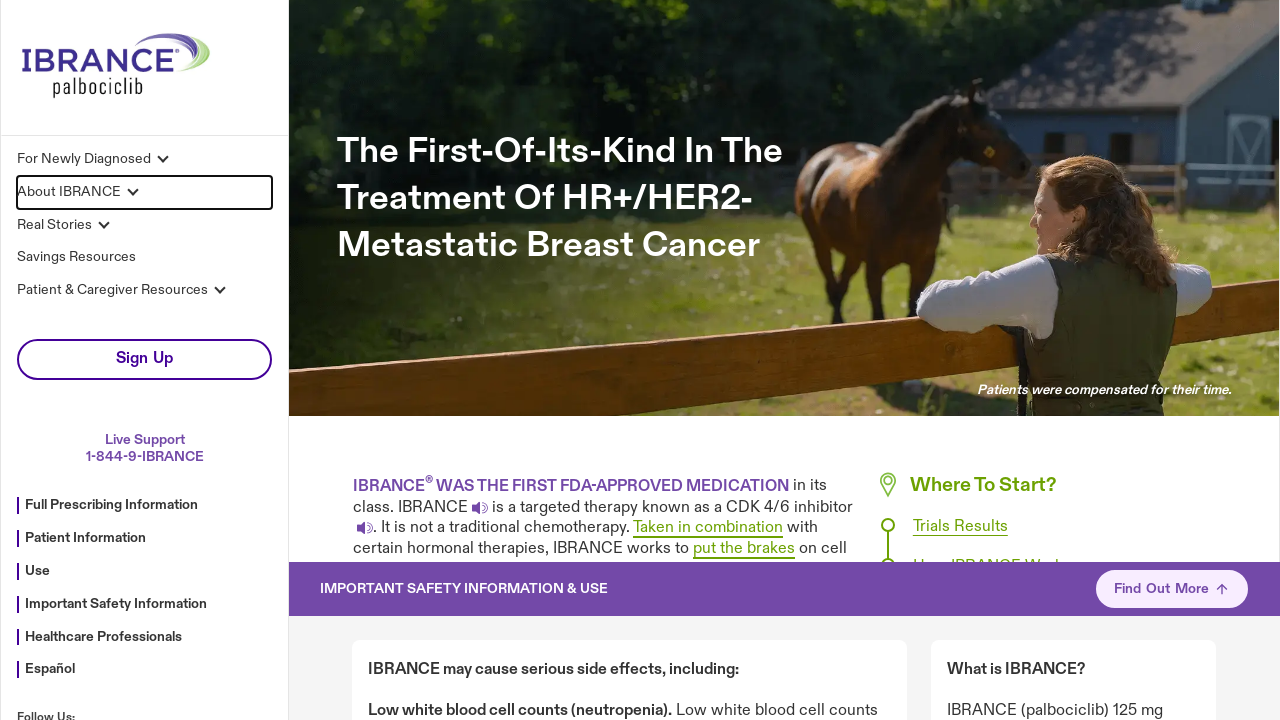

Scrolled down the page to trigger lazy loading
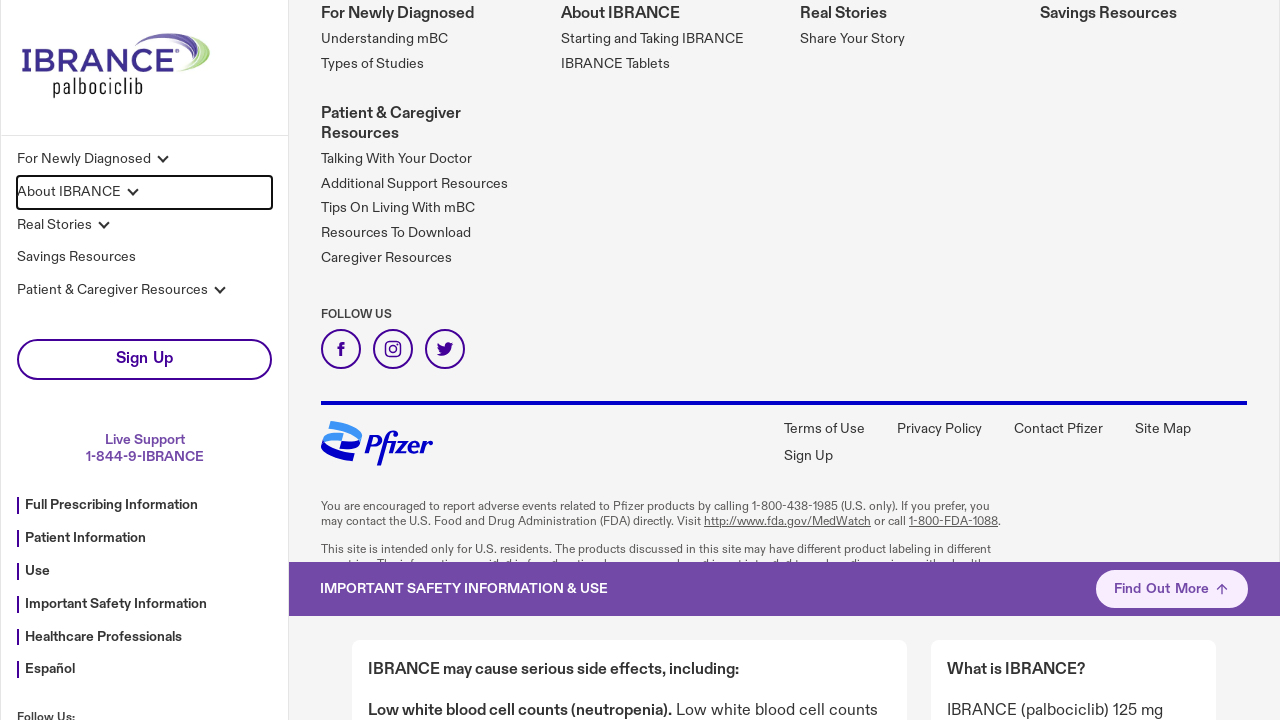

Waited 3 seconds for dynamic content to settle
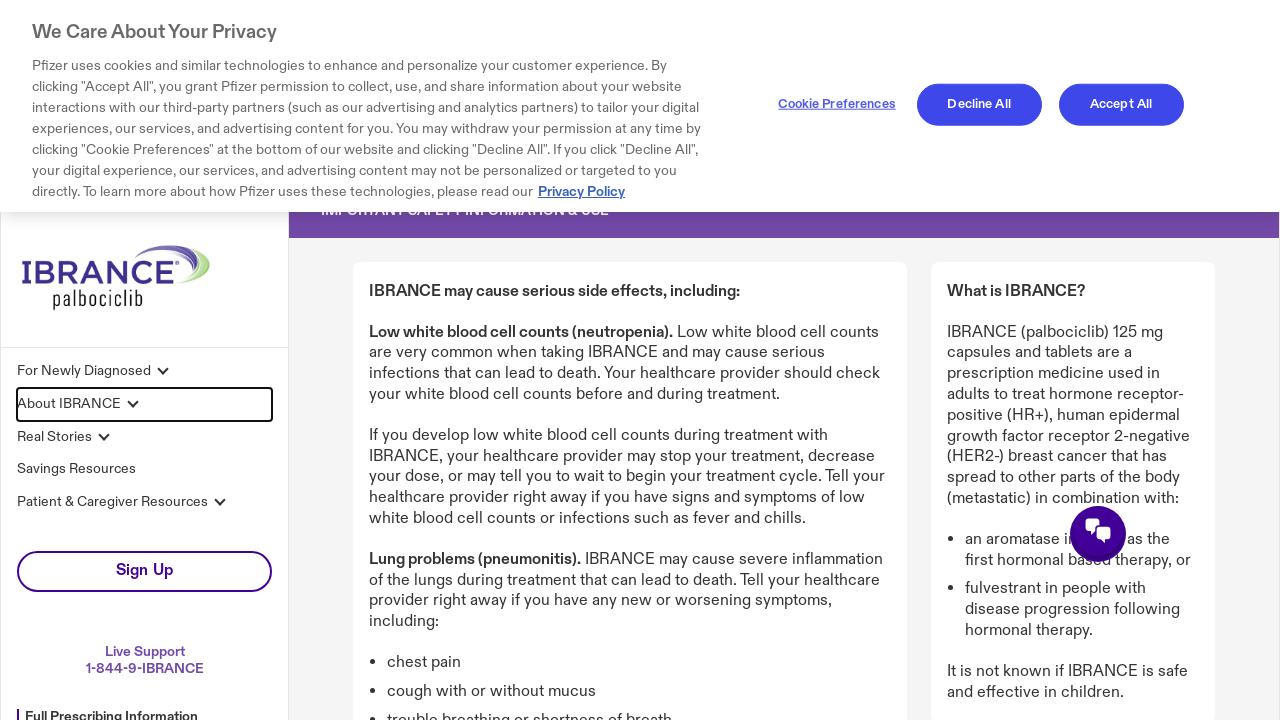

Located all accordion headers on the page
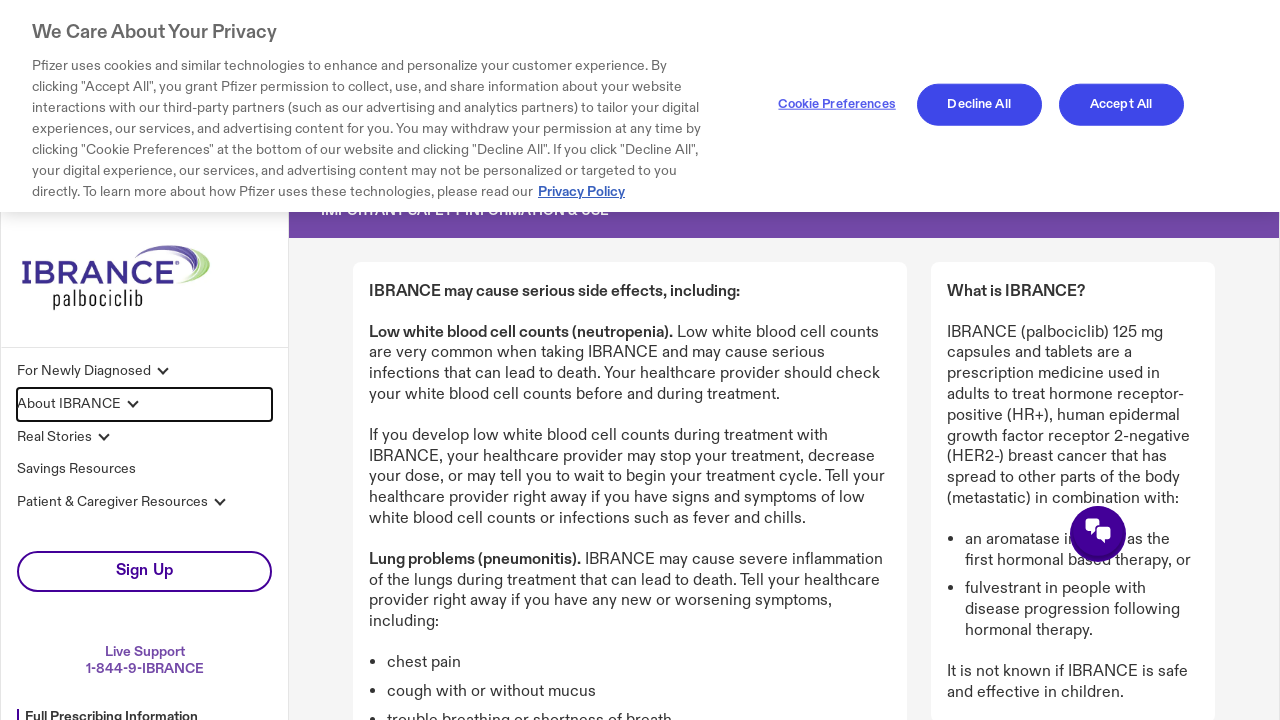

Found 0 accordion headers
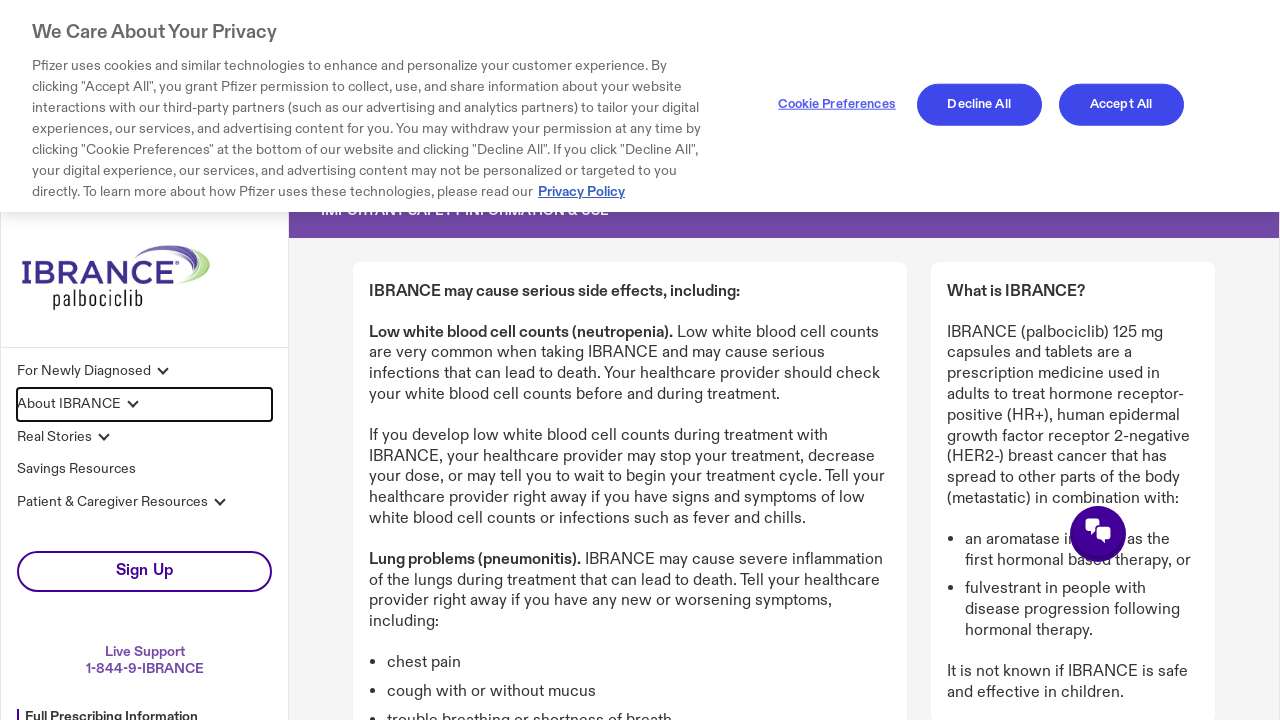

Waited 1 second with all accordions expanded
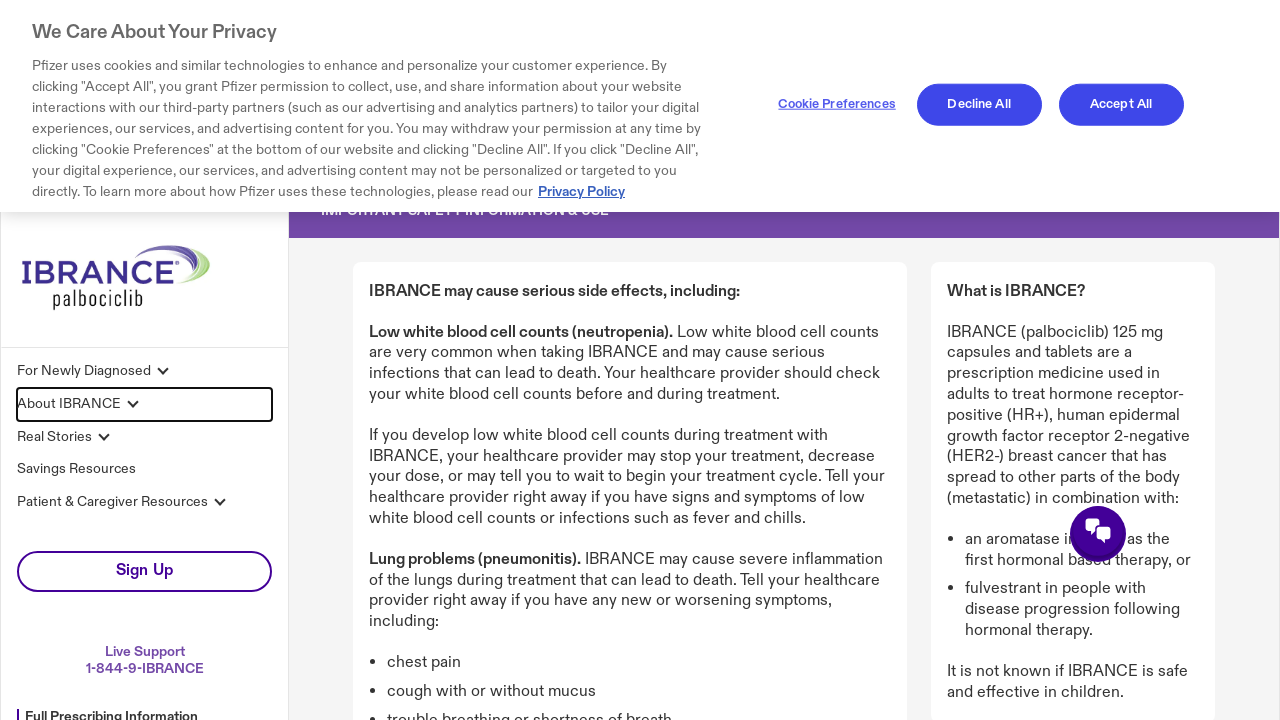

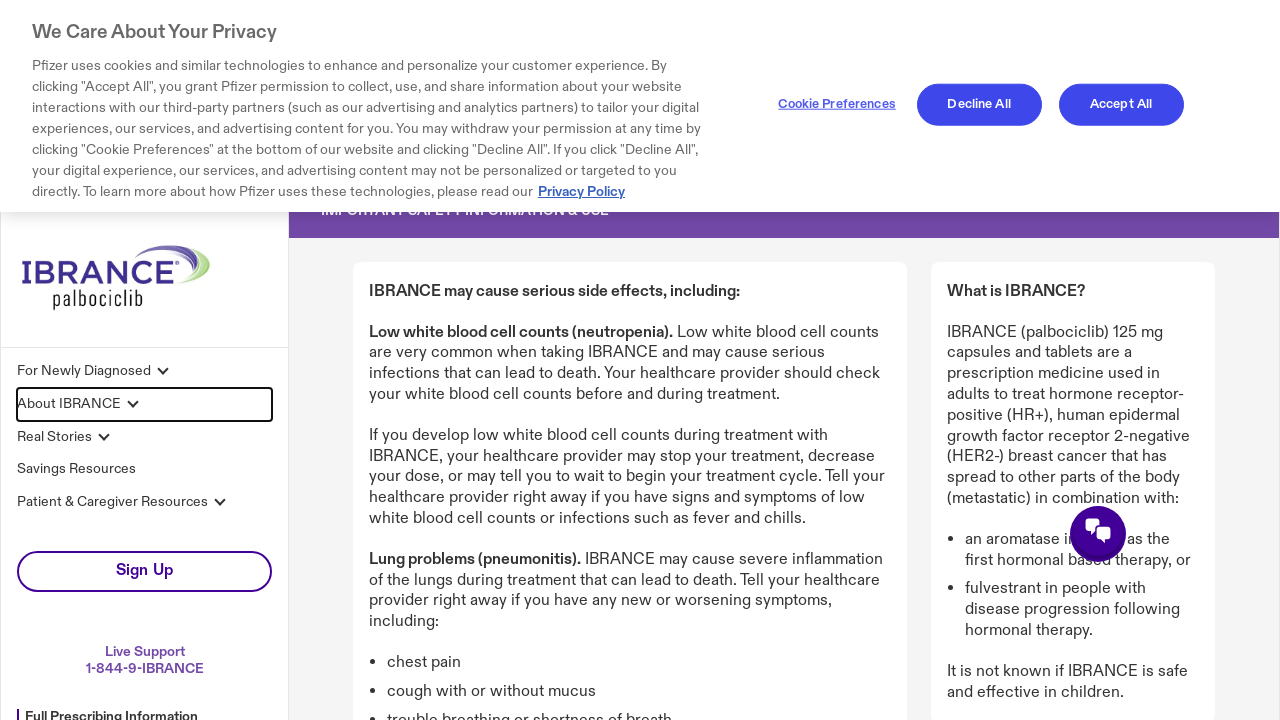